Tests jQuery UI drag and drop functionality by navigating to the Droppable demo page and performing a drag and drop action within an iframe

Starting URL: https://jqueryui.com/

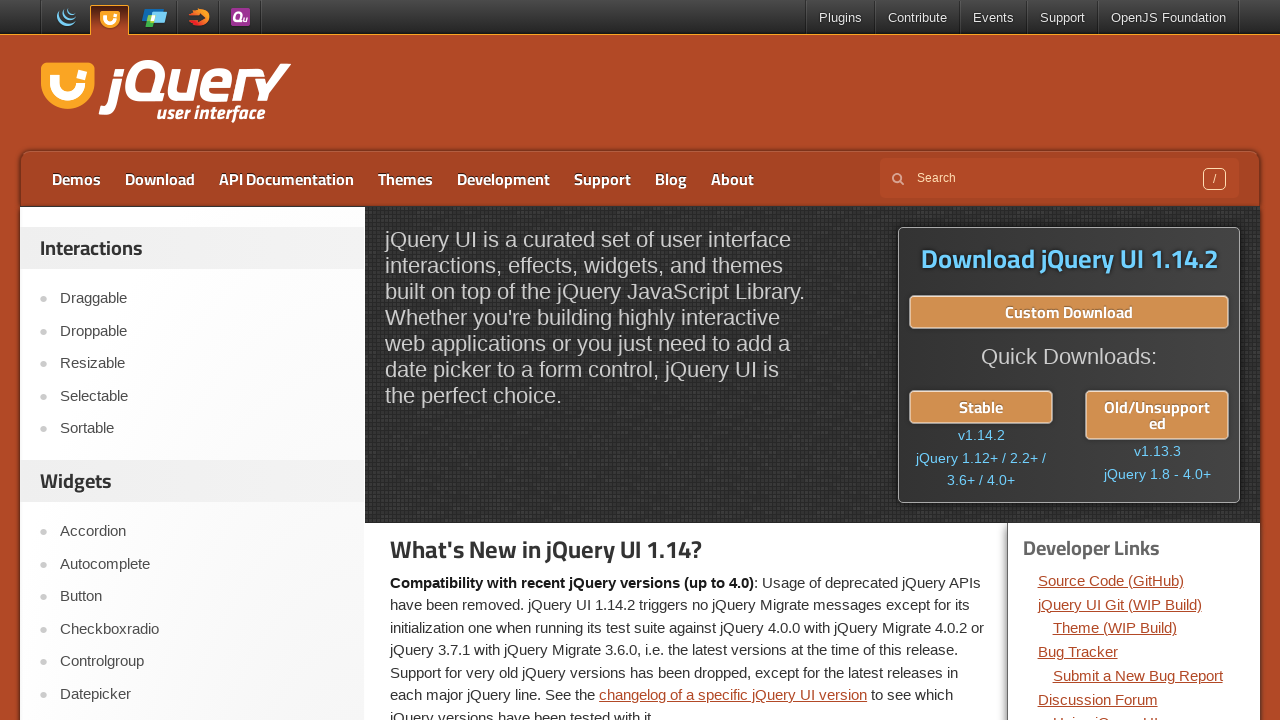

Clicked on Droppable link to navigate to the demo page at (202, 331) on text=Droppable
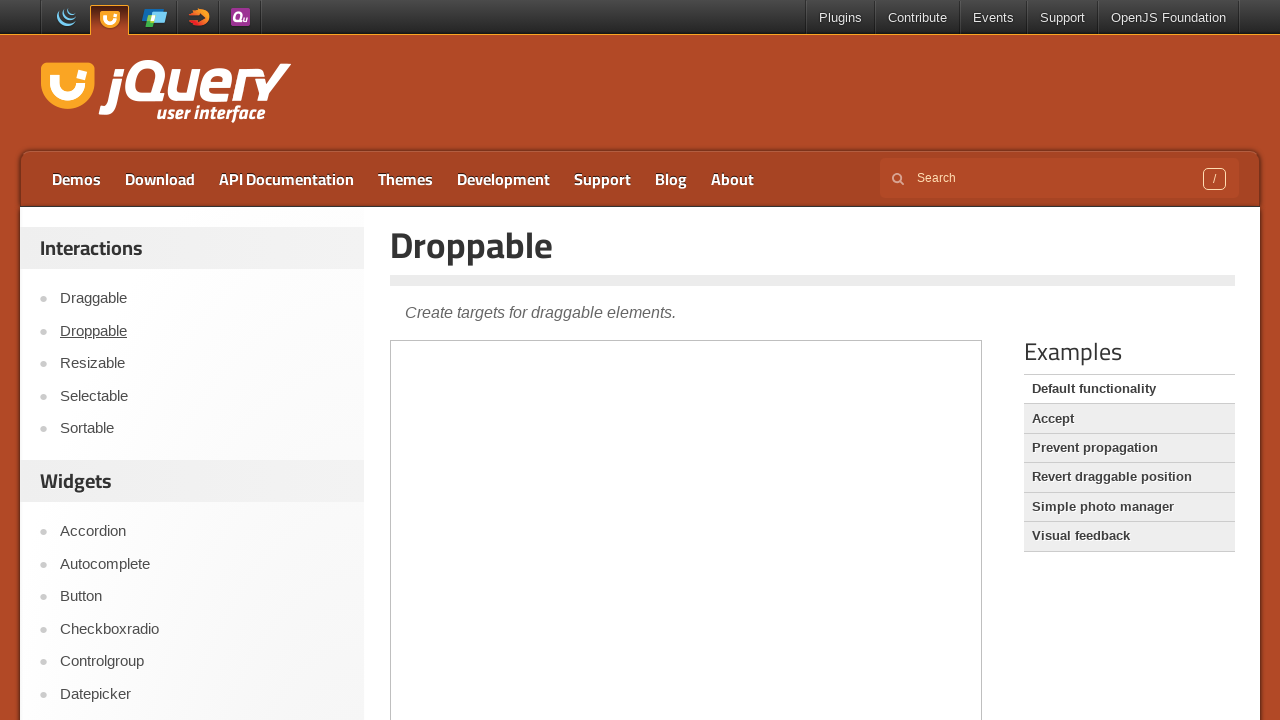

Located the demo iframe
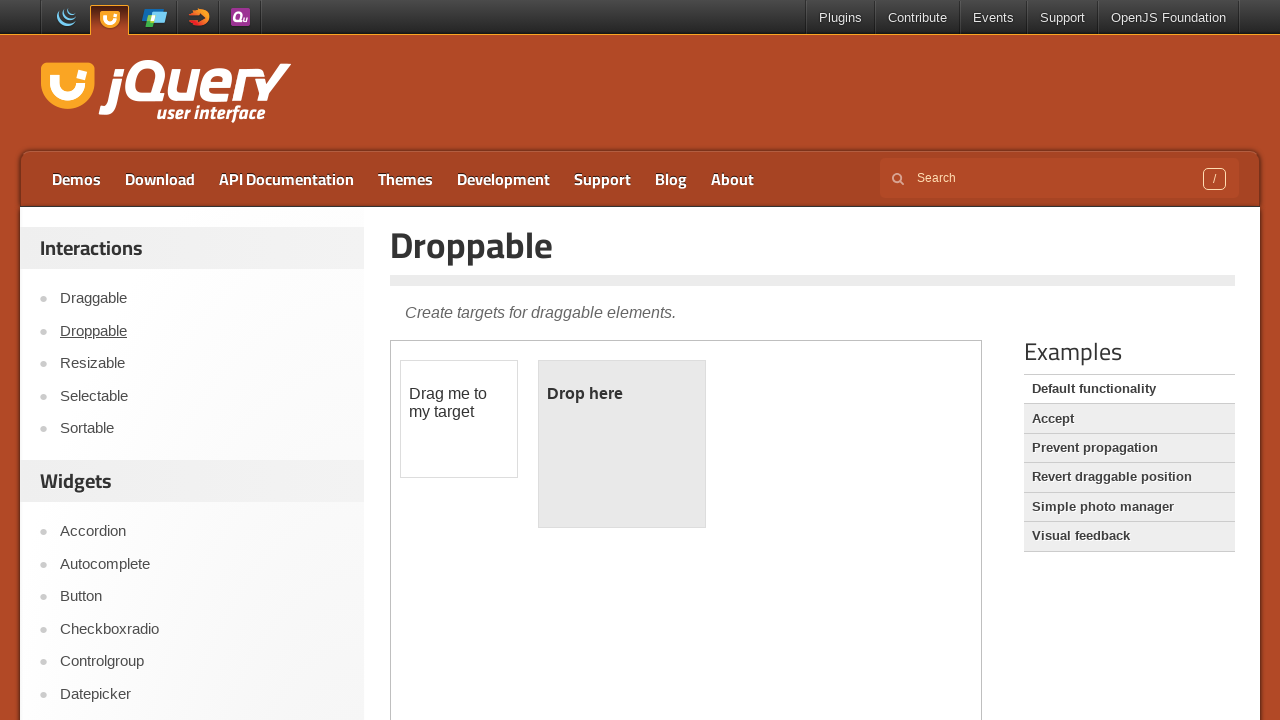

Located draggable element within iframe
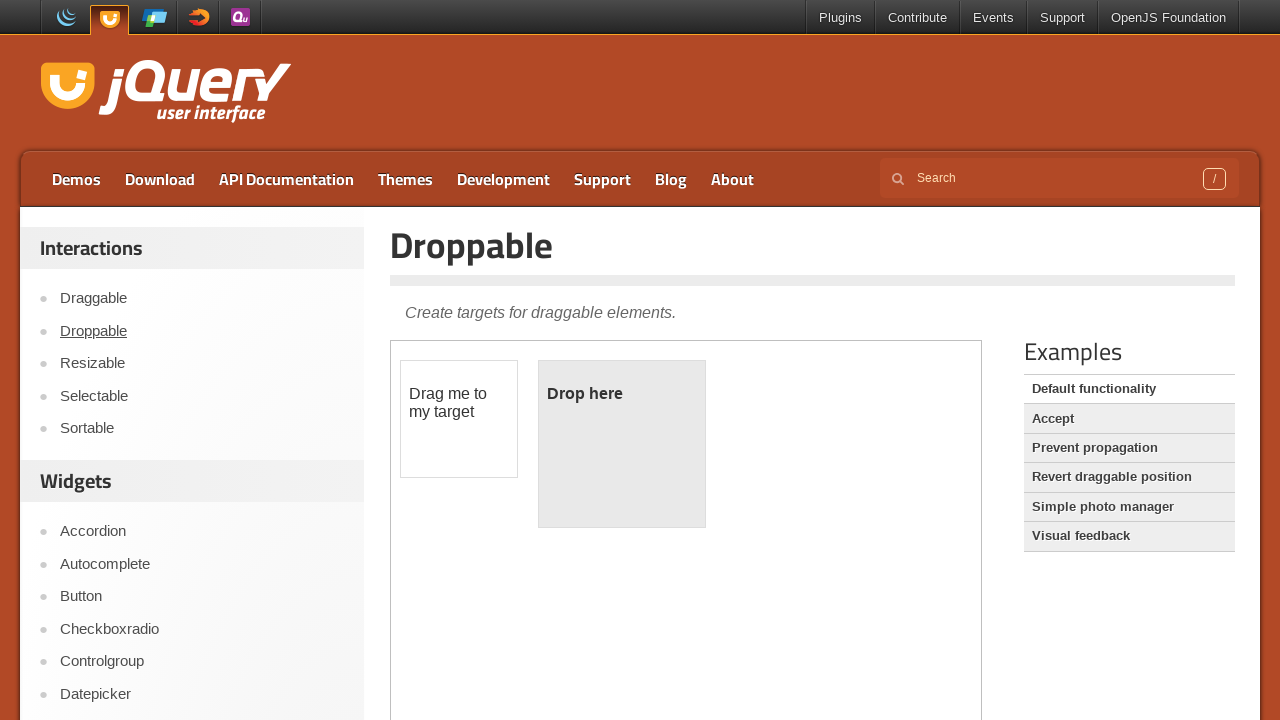

Located droppable element within iframe
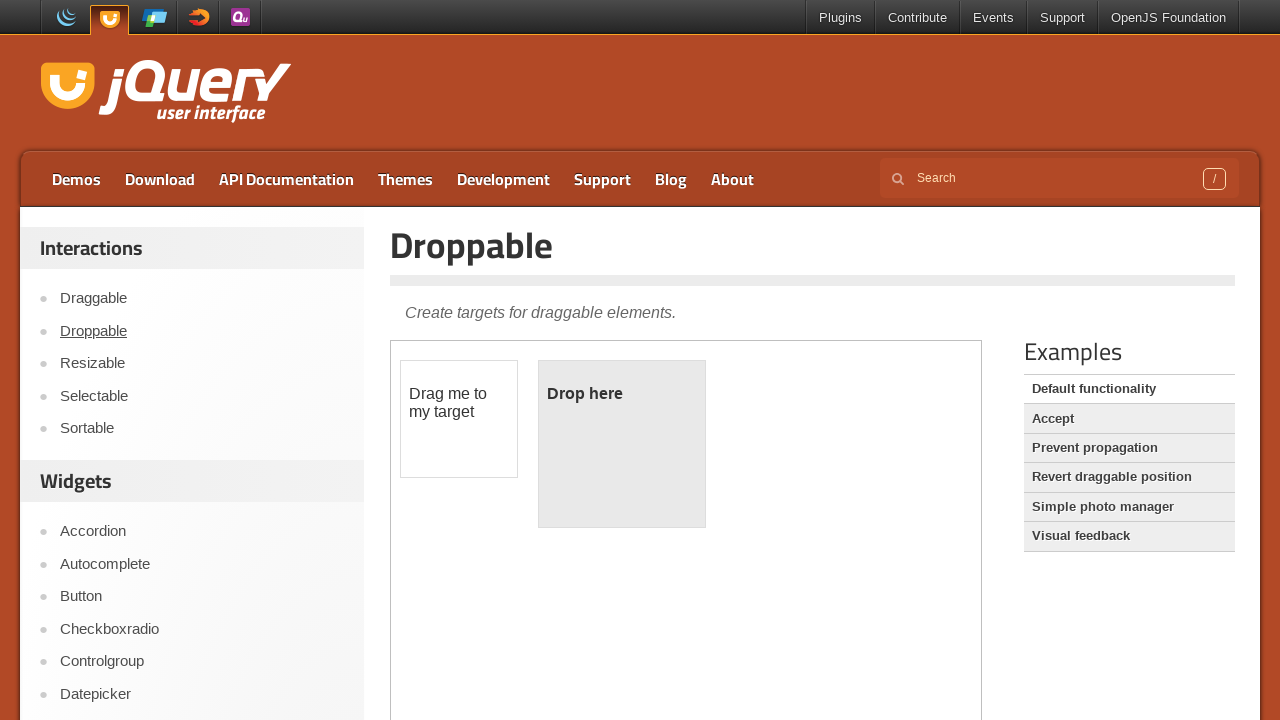

Performed drag and drop action from draggable to droppable element at (622, 444)
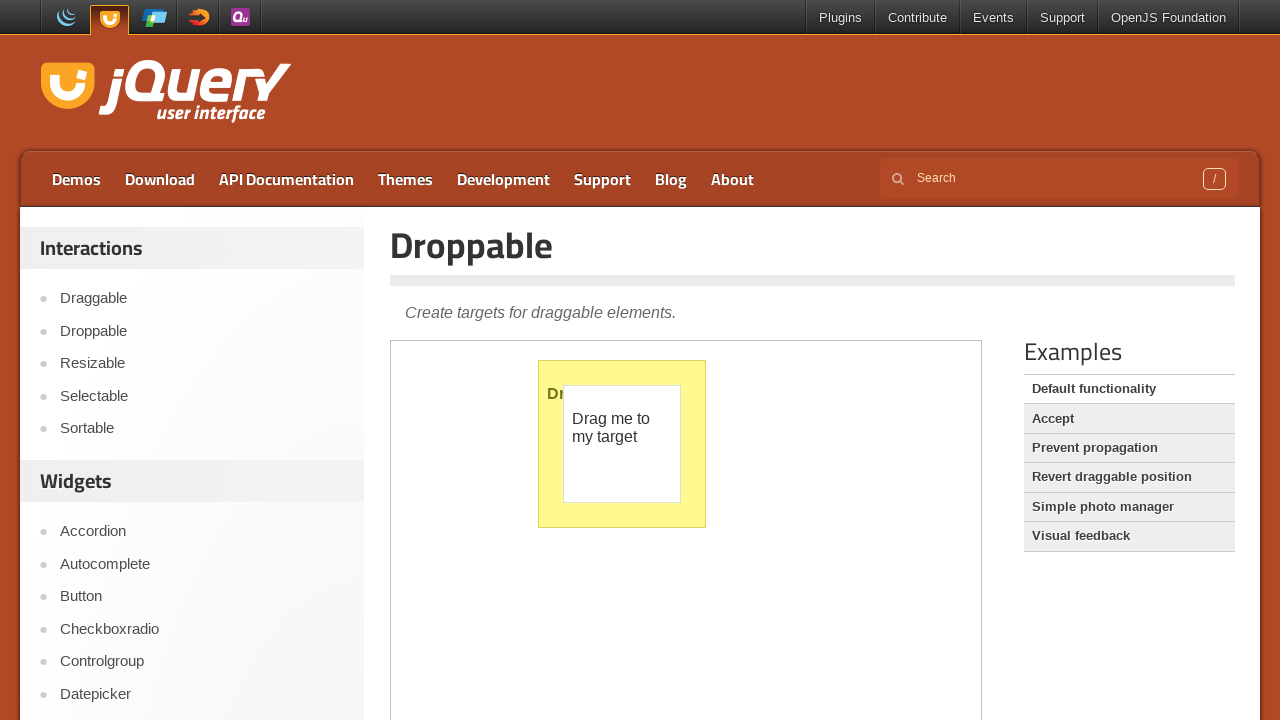

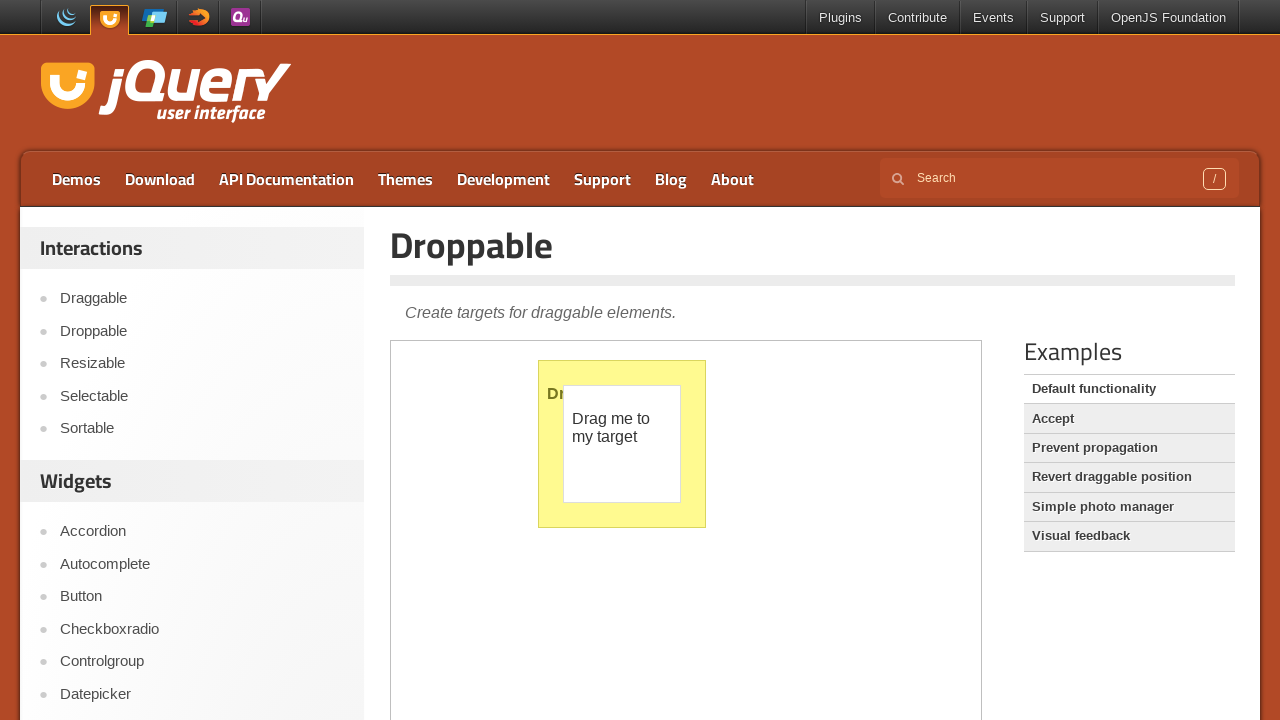